Tests that clicking login with empty inputs displays an error message and error icons on the input fields.

Starting URL: https://www.saucedemo.com/

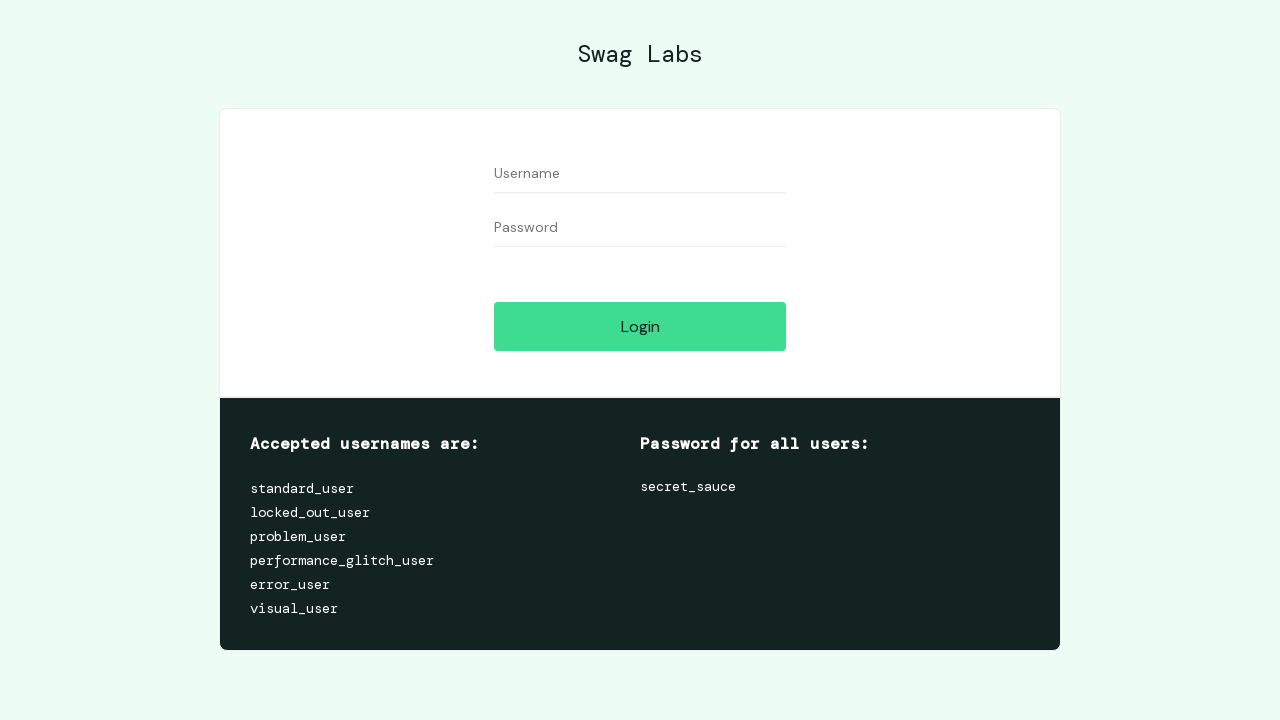

Clicked login button with empty input fields at (640, 326) on #login-button
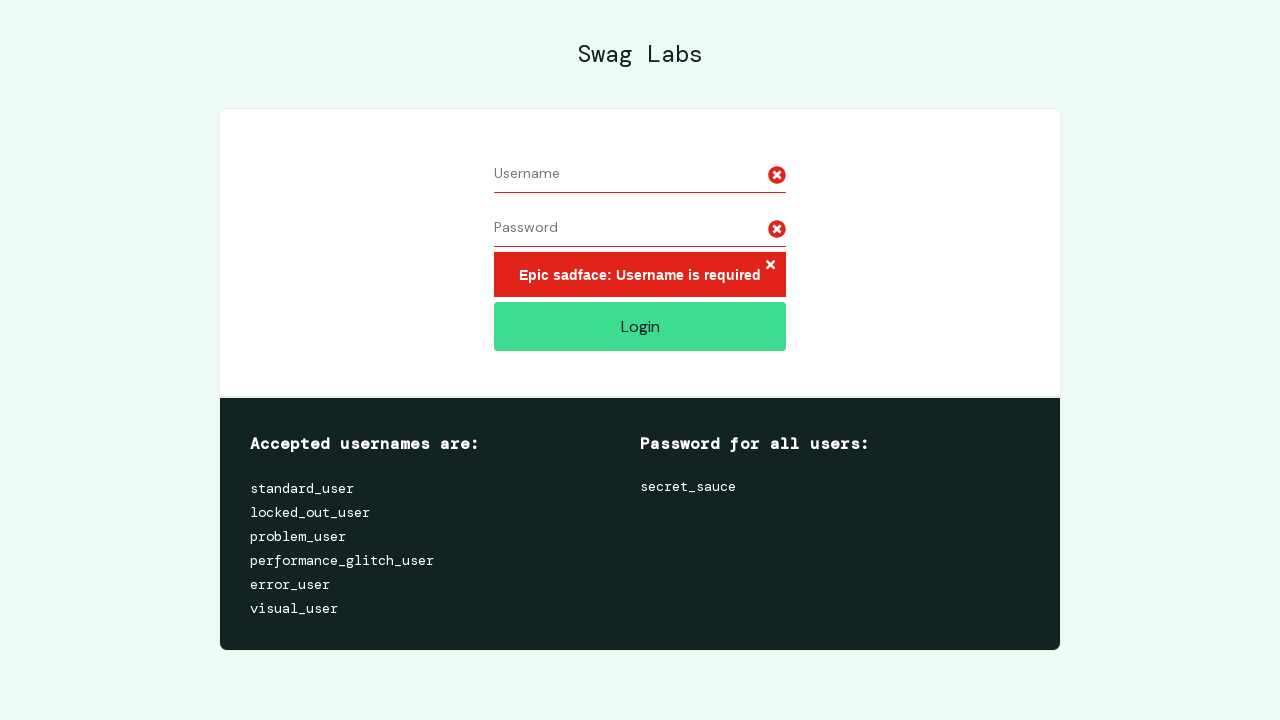

Error message displayed on page
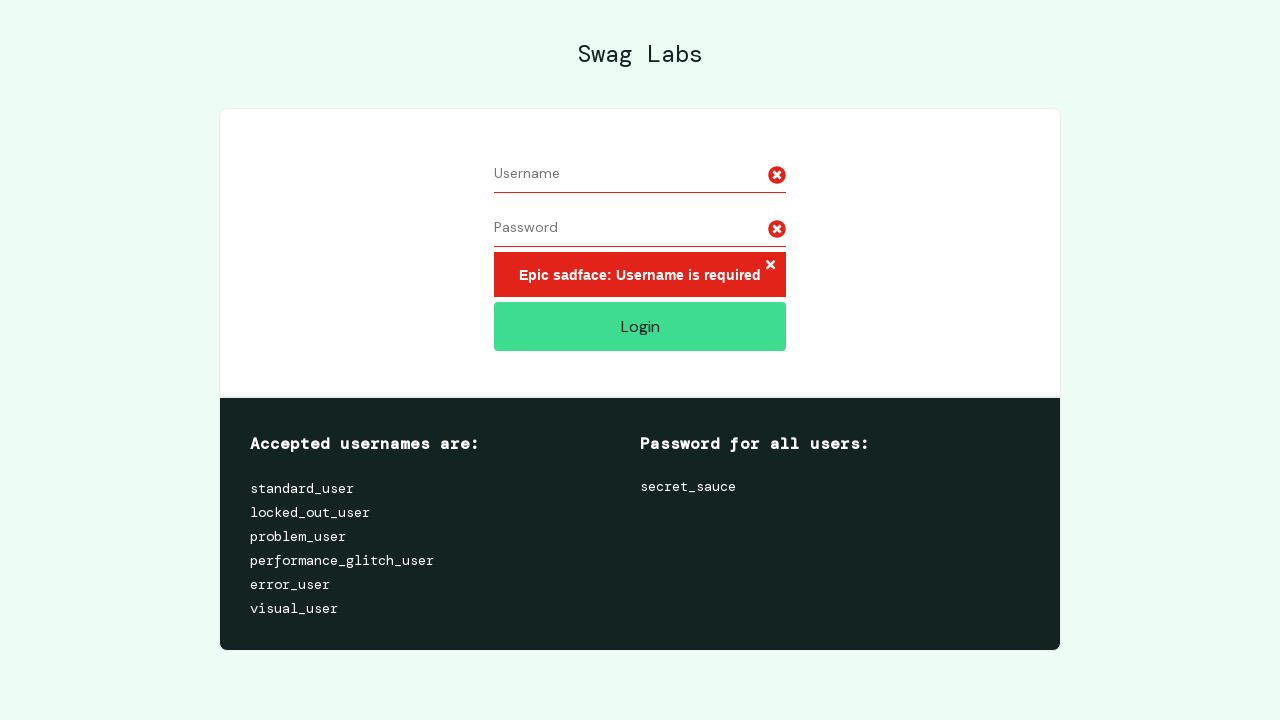

Error icon displayed on username input field
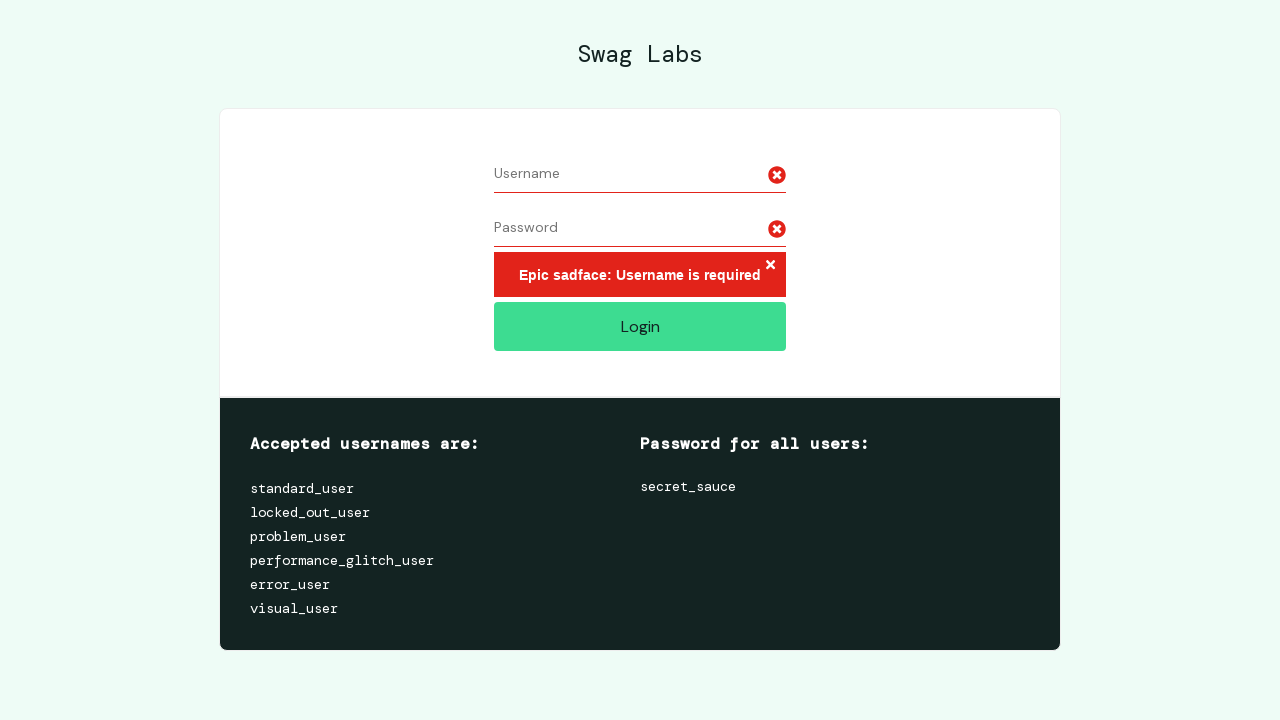

Error icon displayed on password input field
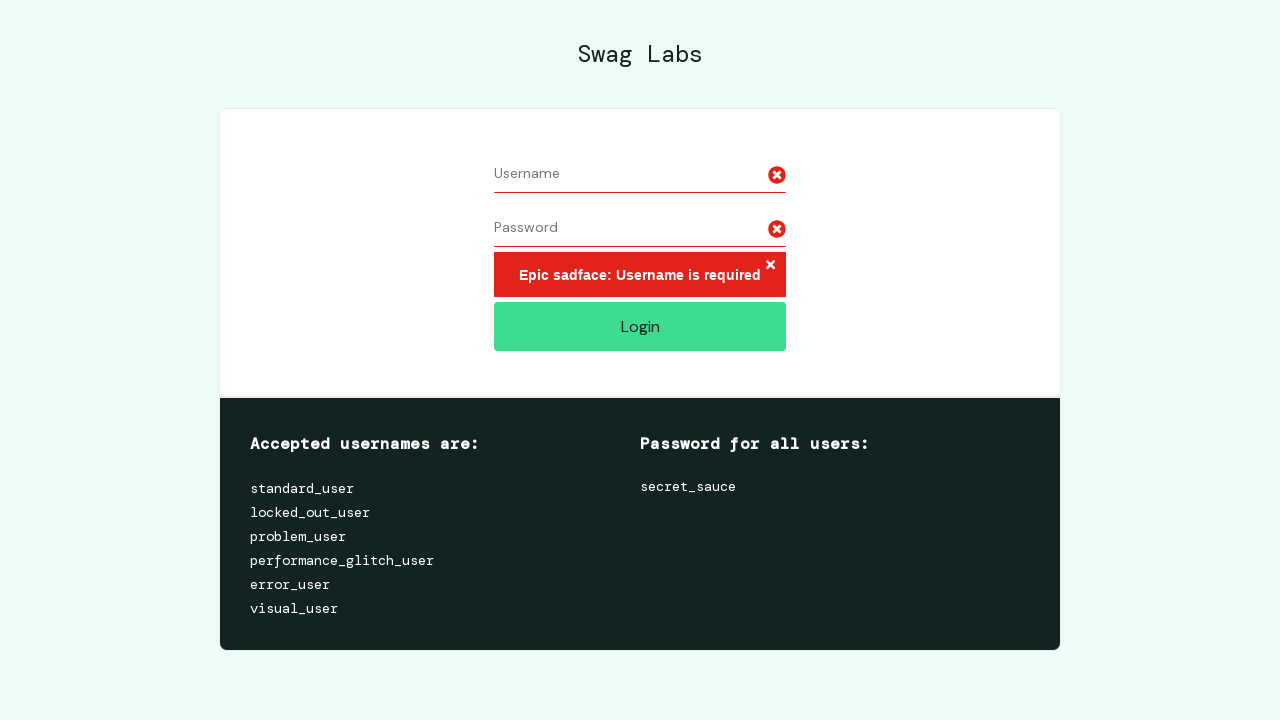

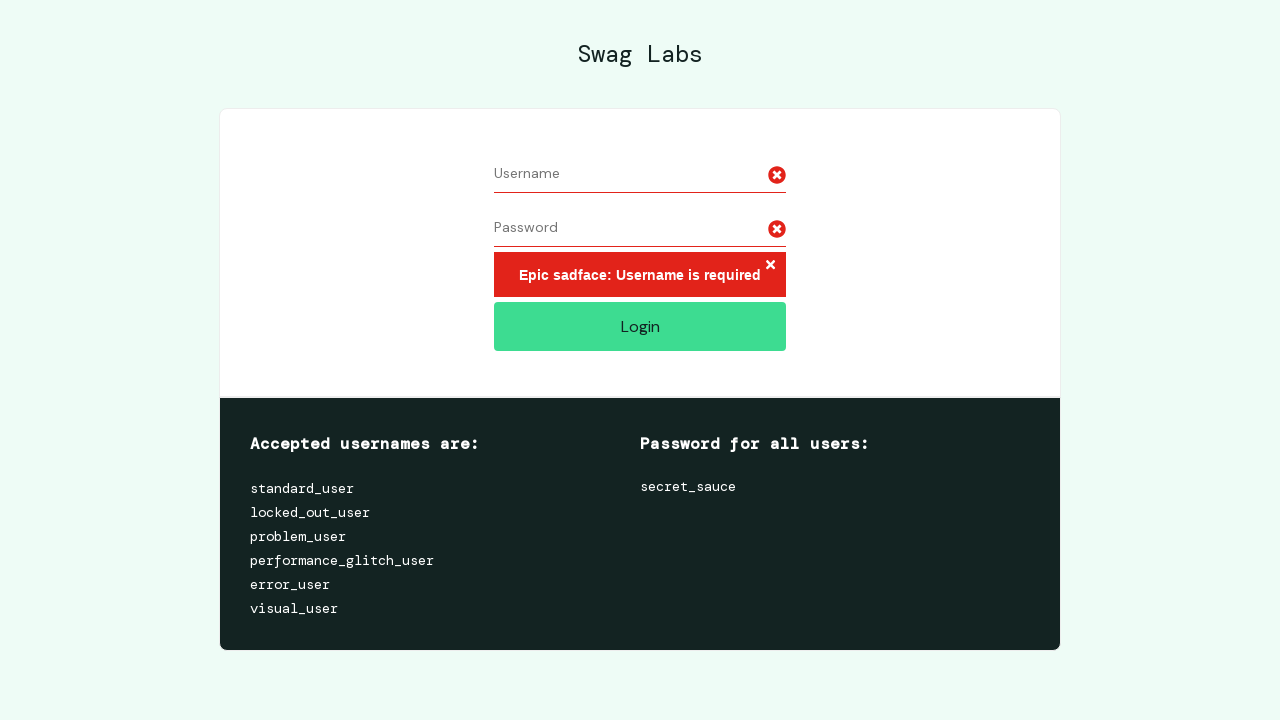